Tests that the default value of a select dropdown is correct by navigating to test page and checking the select element's default value

Starting URL: https://teserat.github.io/welcome/

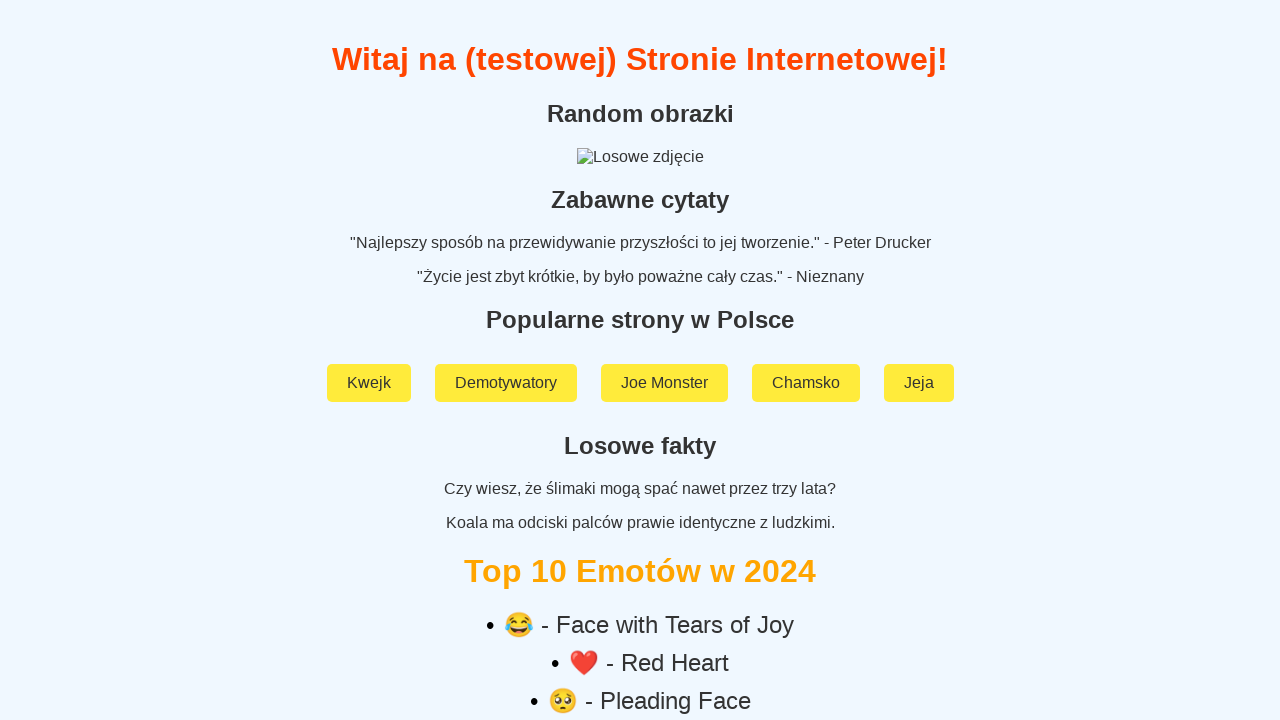

Clicked on 'Rozchodniak' link at (640, 592) on text=Rozchodniak
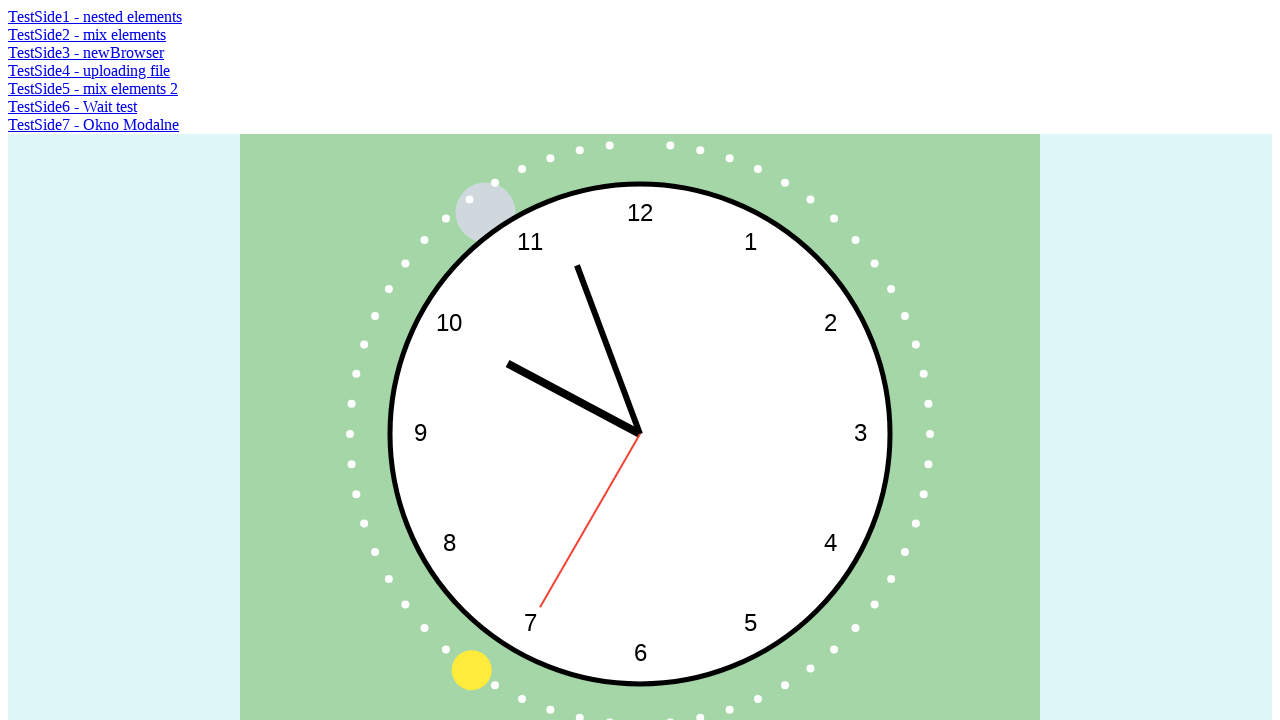

Clicked on 'TestSide2 - mix elements' link at (87, 34) on text=TestSide2 - mix elements
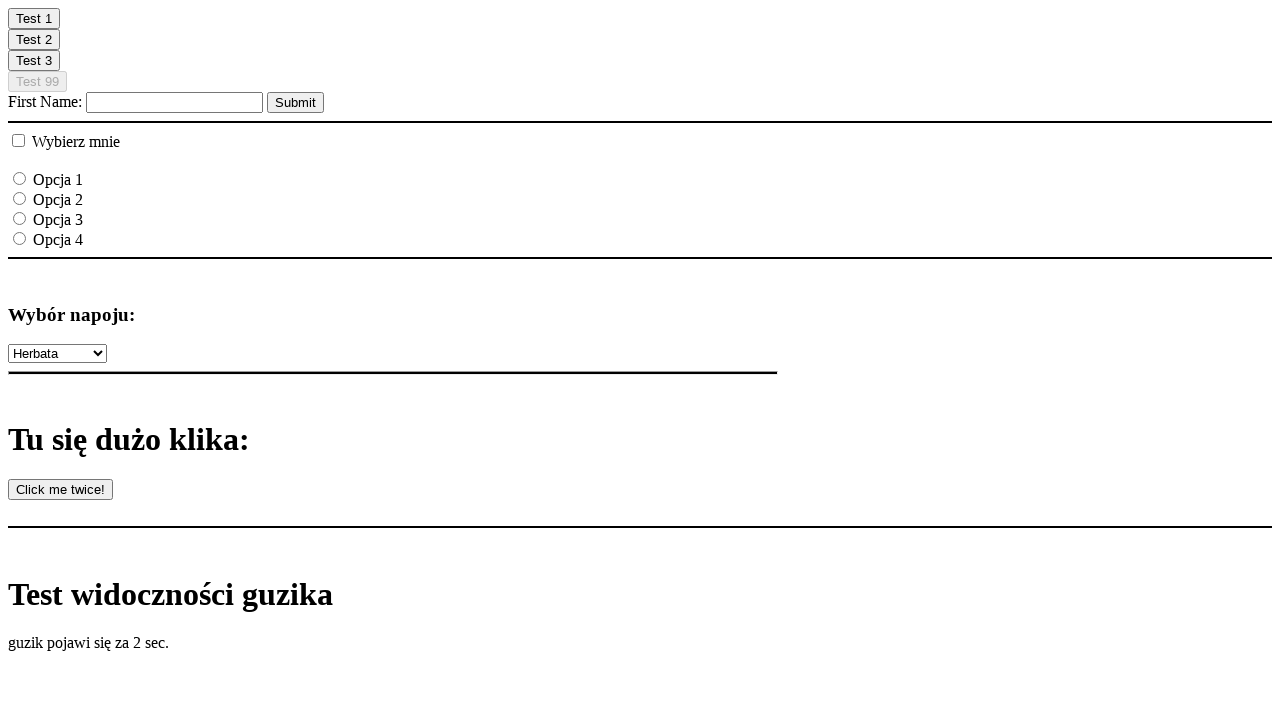

Select element loaded on page
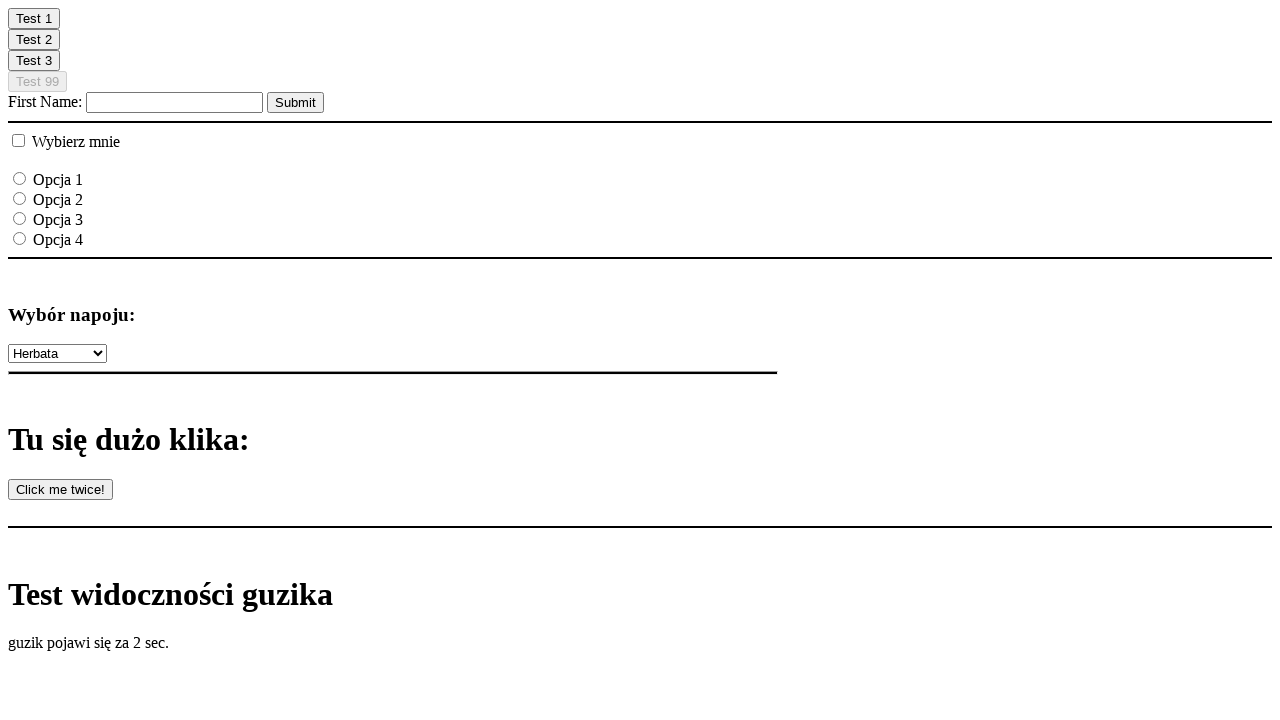

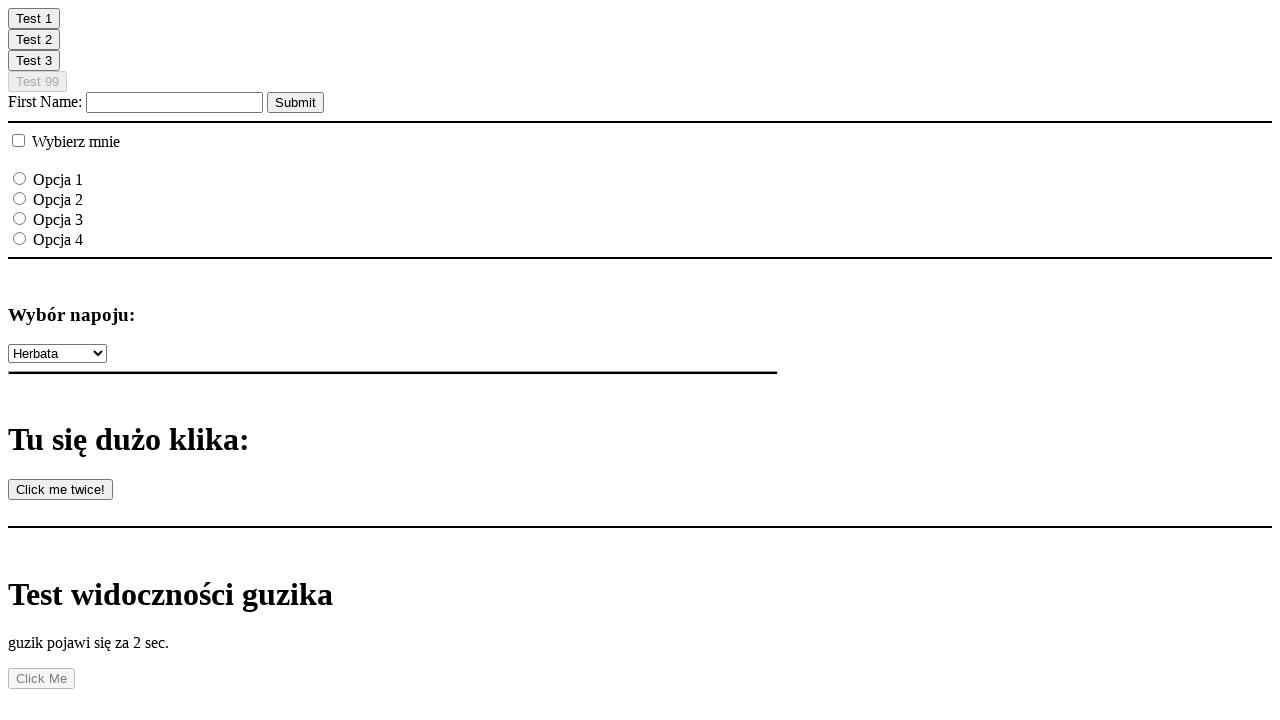